Tests table element interaction on a practice automation page by locating a table, counting rows and columns, and extracting data from table cells

Starting URL: https://www.rahulshettyacademy.com/AutomationPractice/

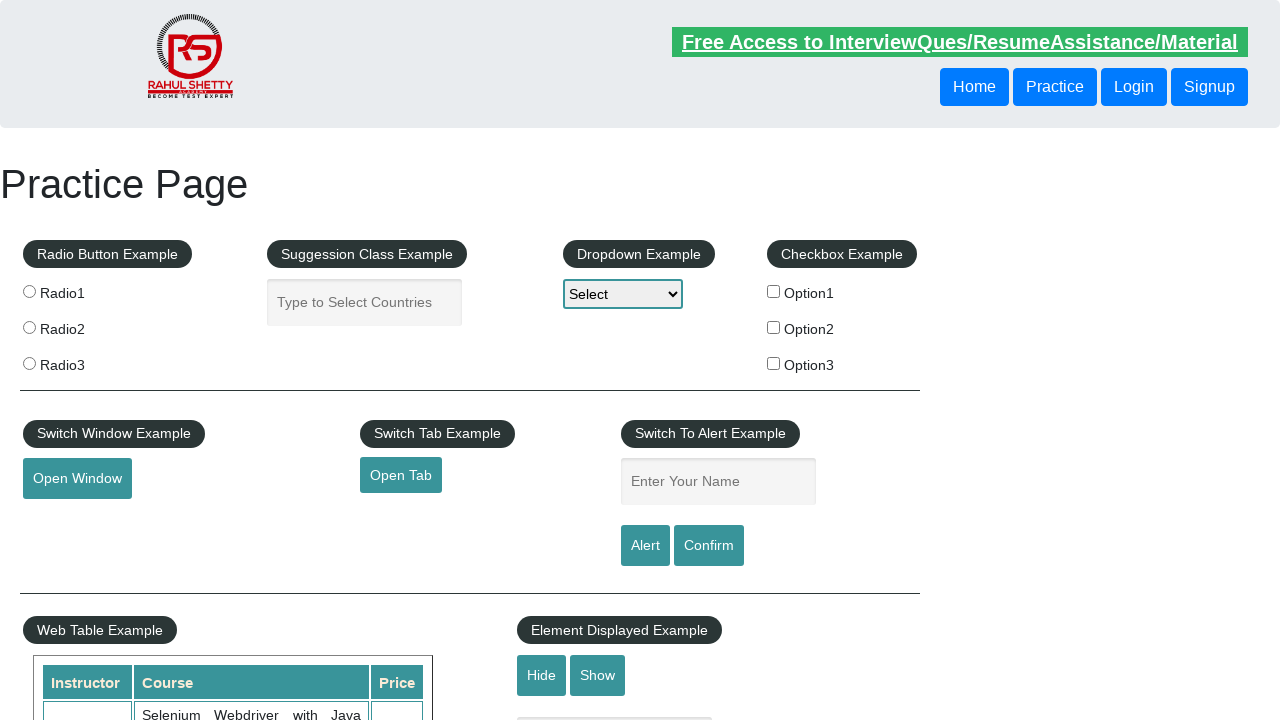

Waited for table element #product to be visible
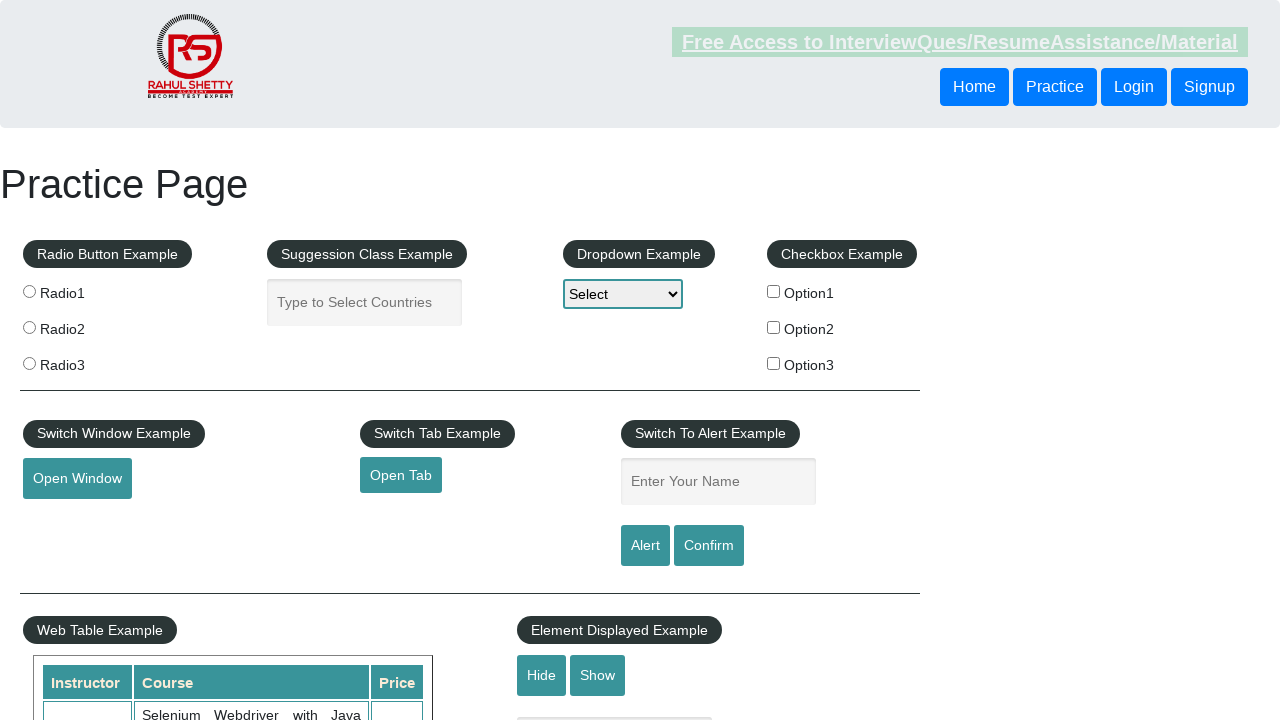

Located table element with ID 'product'
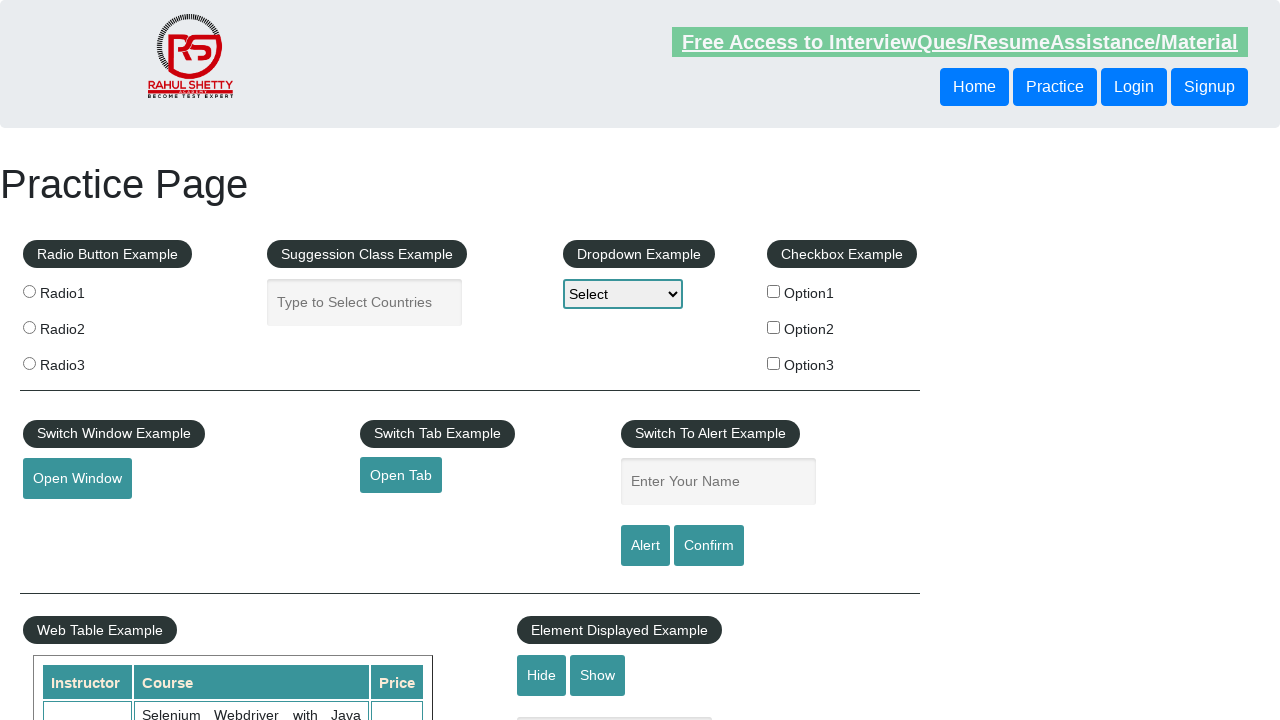

Counted 21 rows in the table
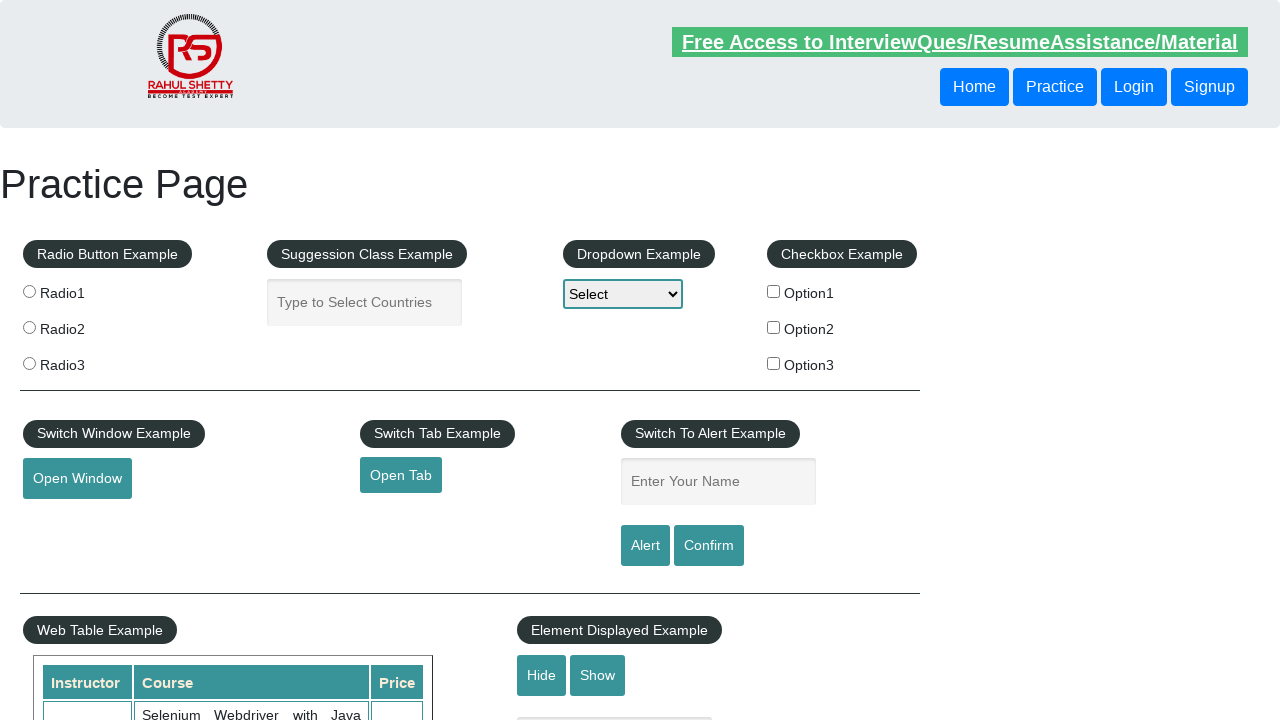

Counted 3 header columns in the first row
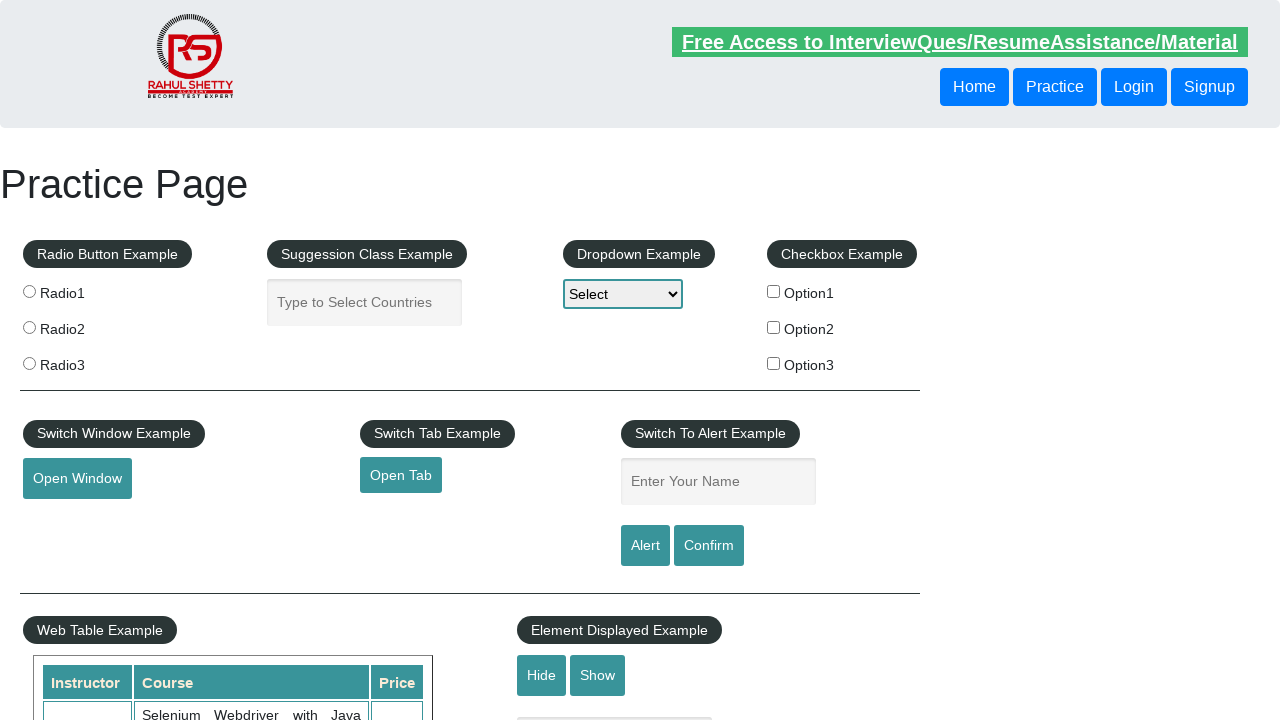

Located and waited for cells in the third row of table body
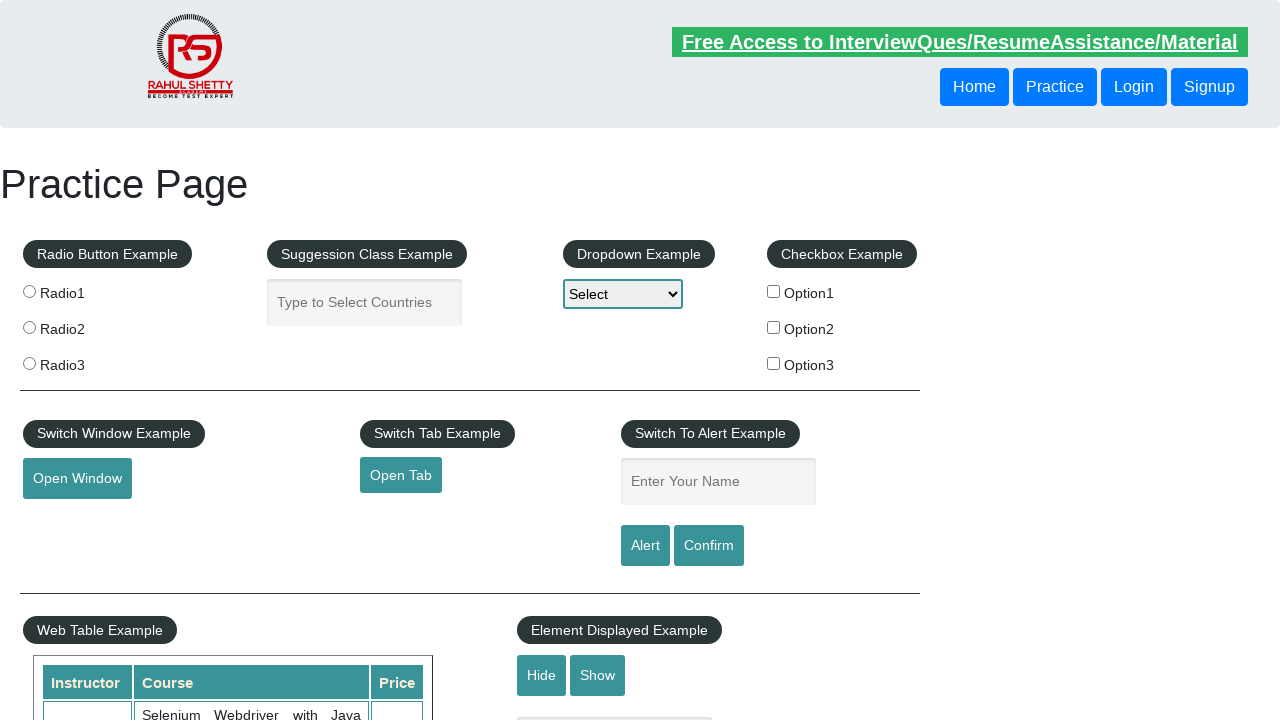

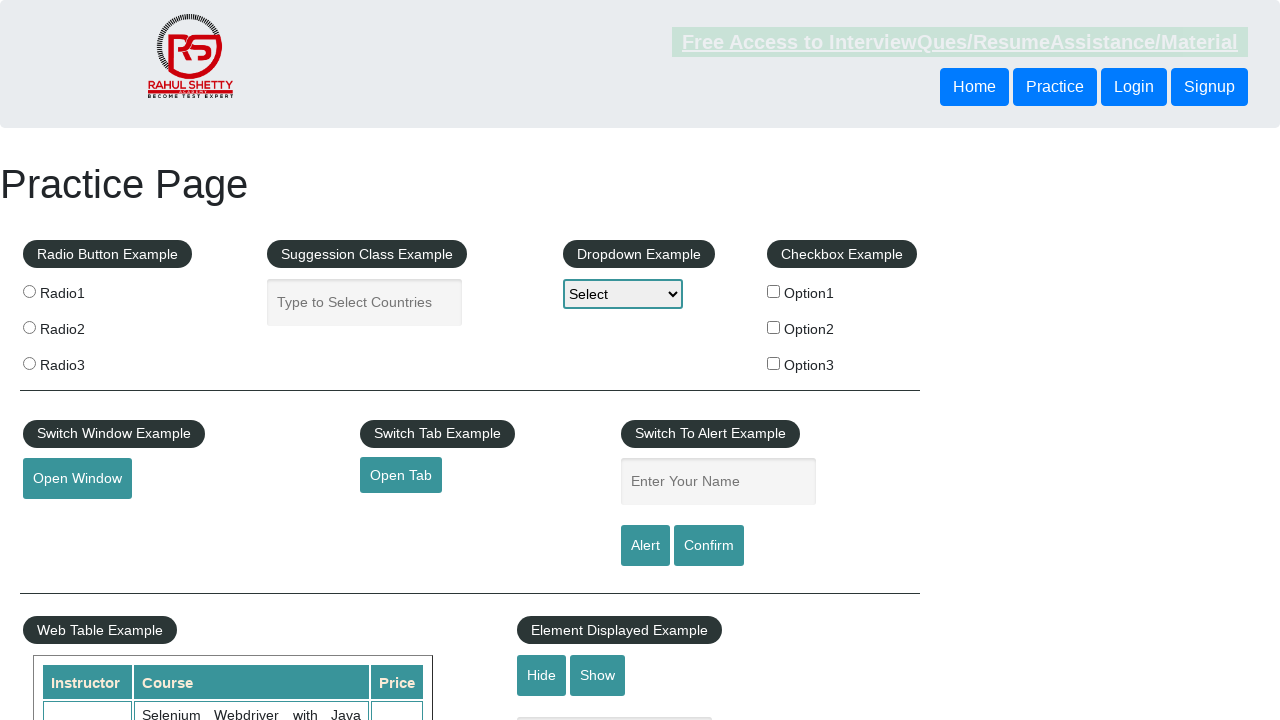